Navigates to SpiceJet airline website and verifies the page loads by checking the title, then maximizes the browser window.

Starting URL: https://www.spicejet.com

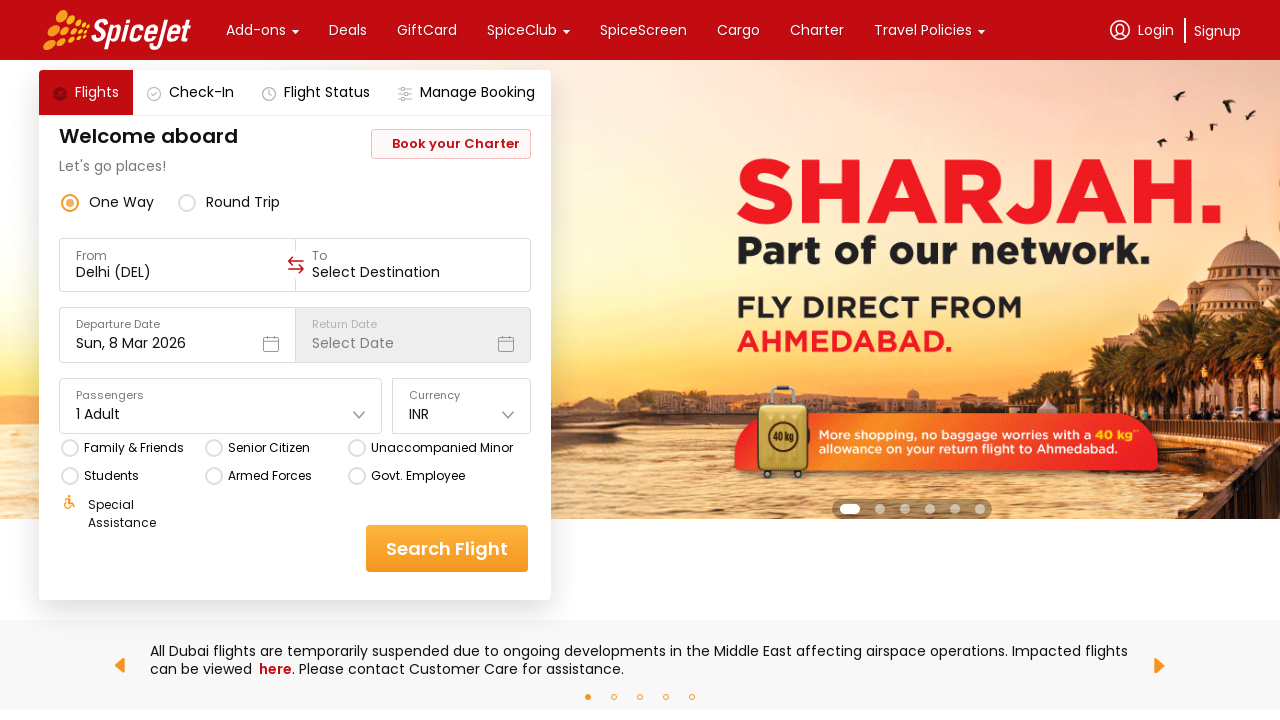

Waited for page to reach domcontentloaded state
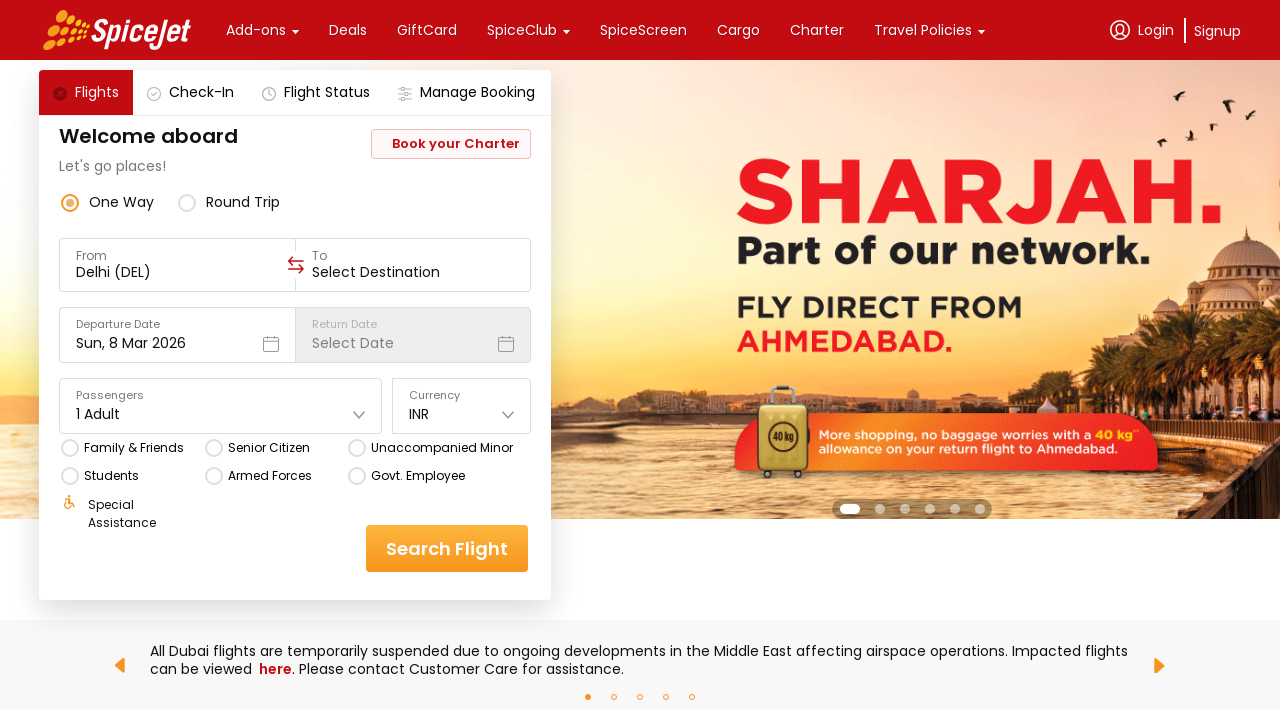

Retrieved page title: SpiceJet - Flight Booking for Domestic and International, Cheap Air Tickets
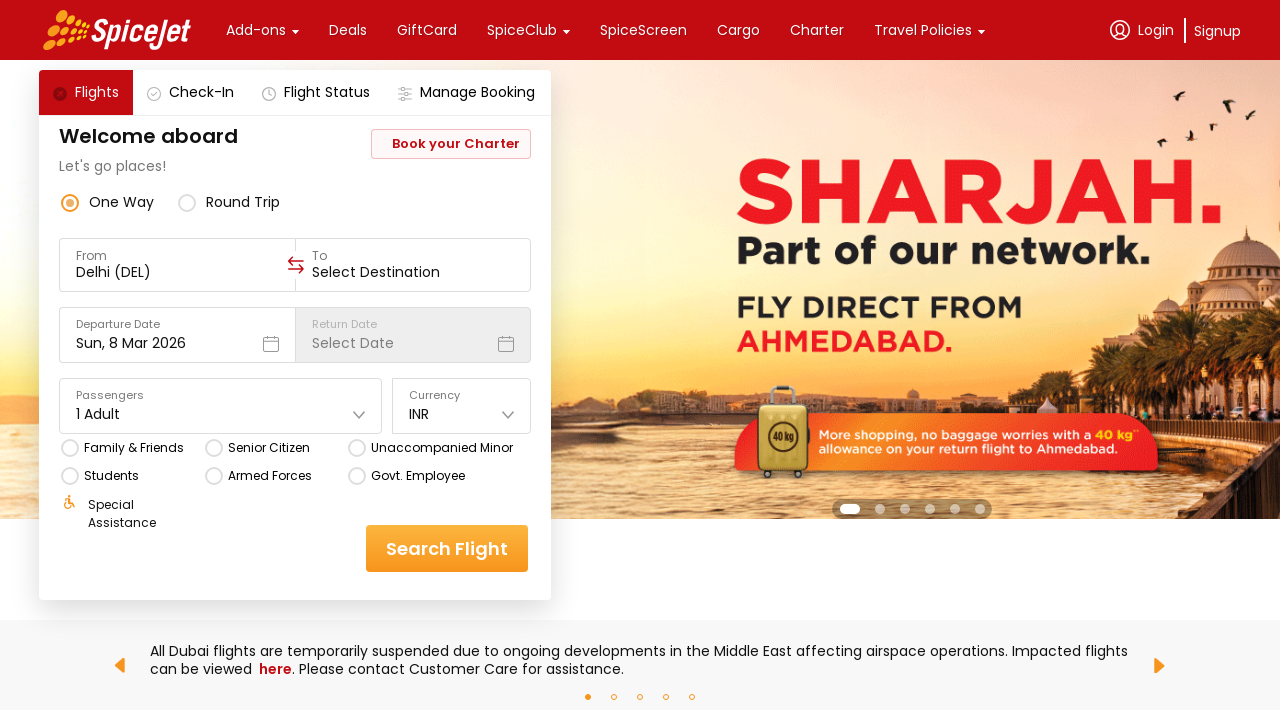

Browser window maximized via viewport settings
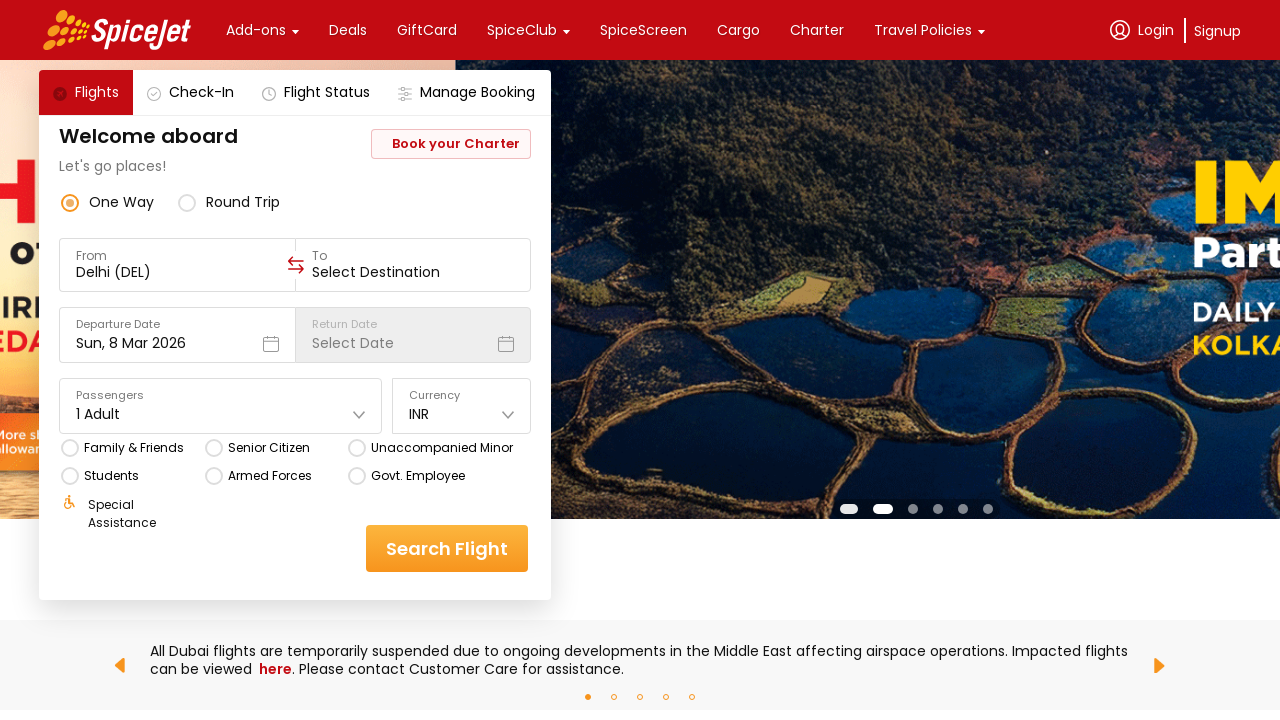

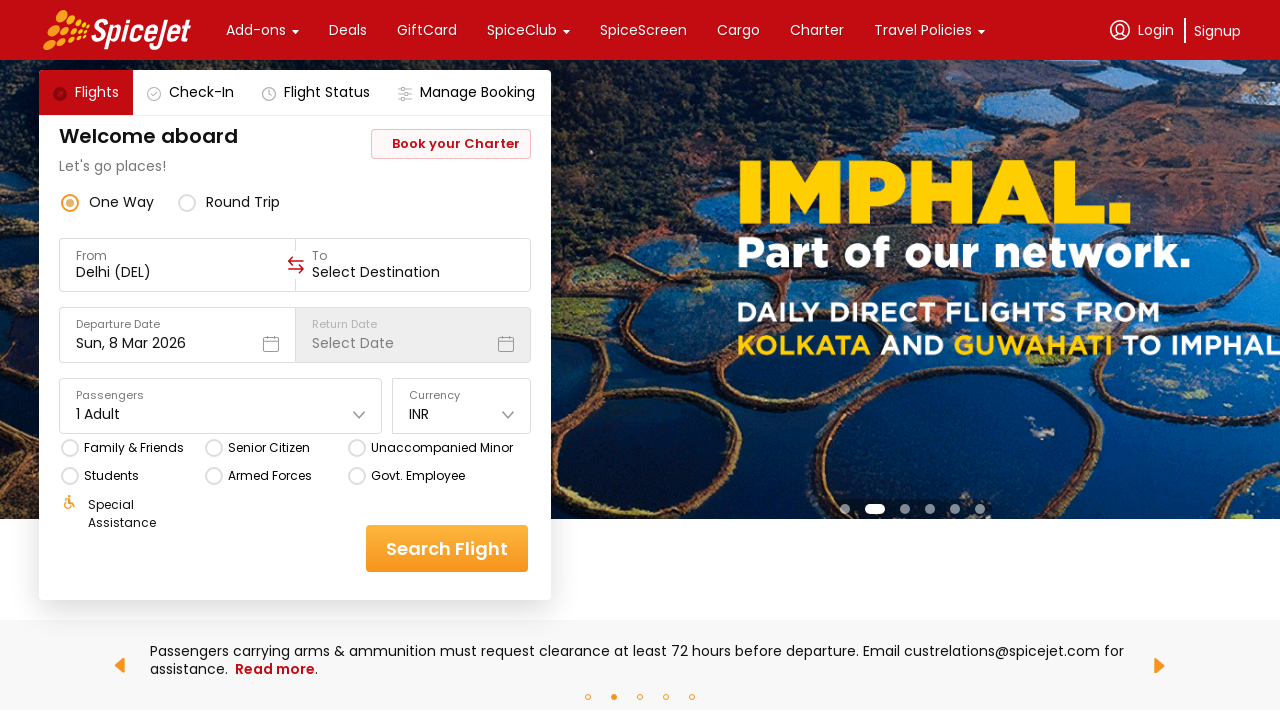